Verifies that the Walmart page title contains the word "Save"

Starting URL: https://www.walmart.com/

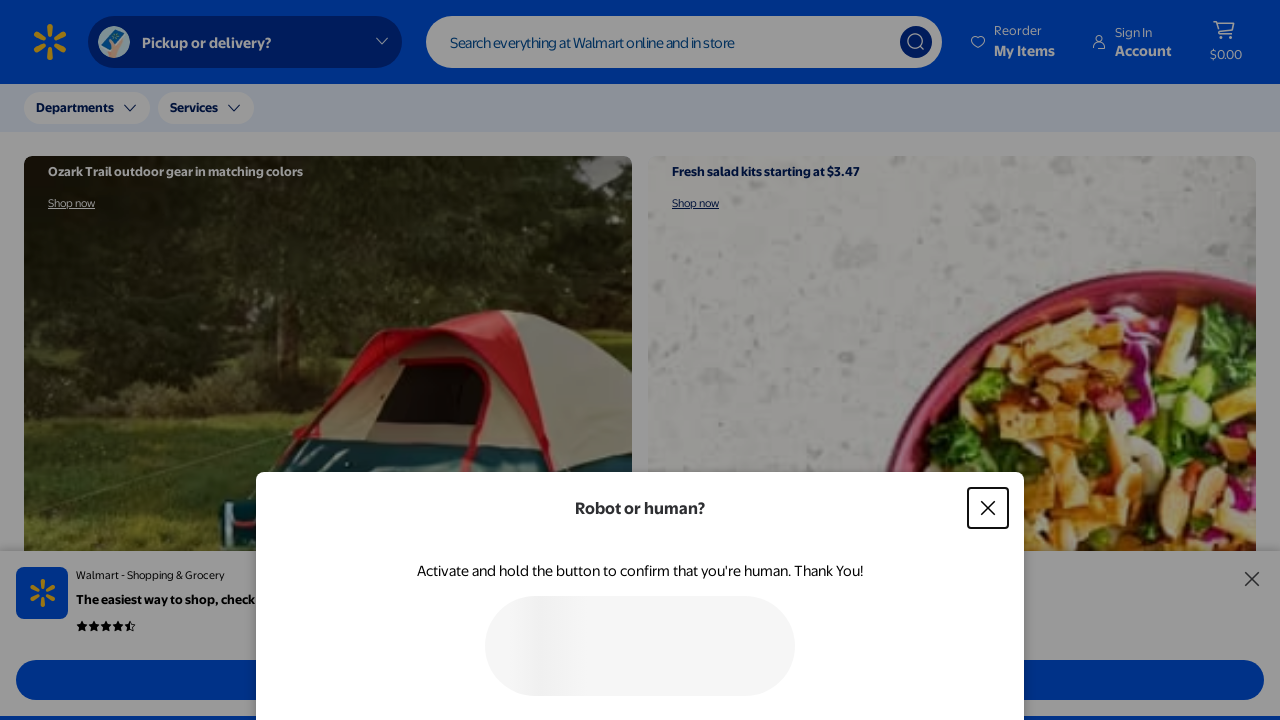

Retrieved Walmart page title
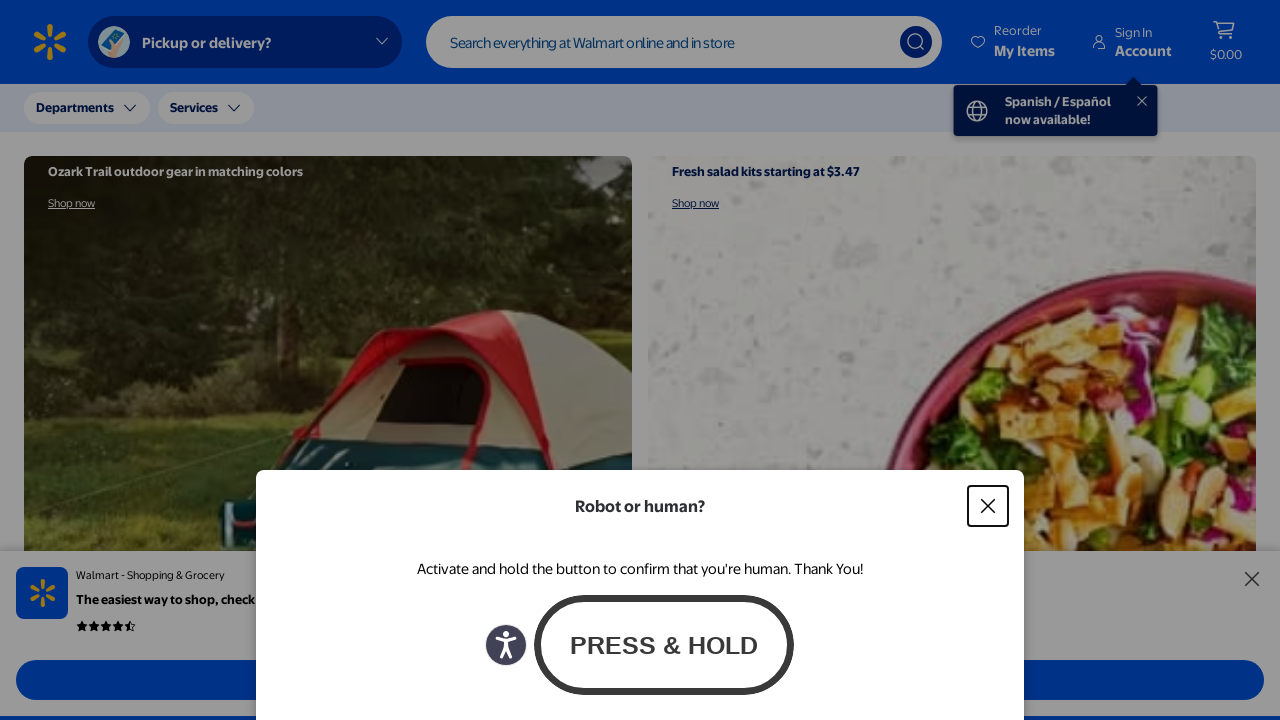

Verified that page title contains 'Save'
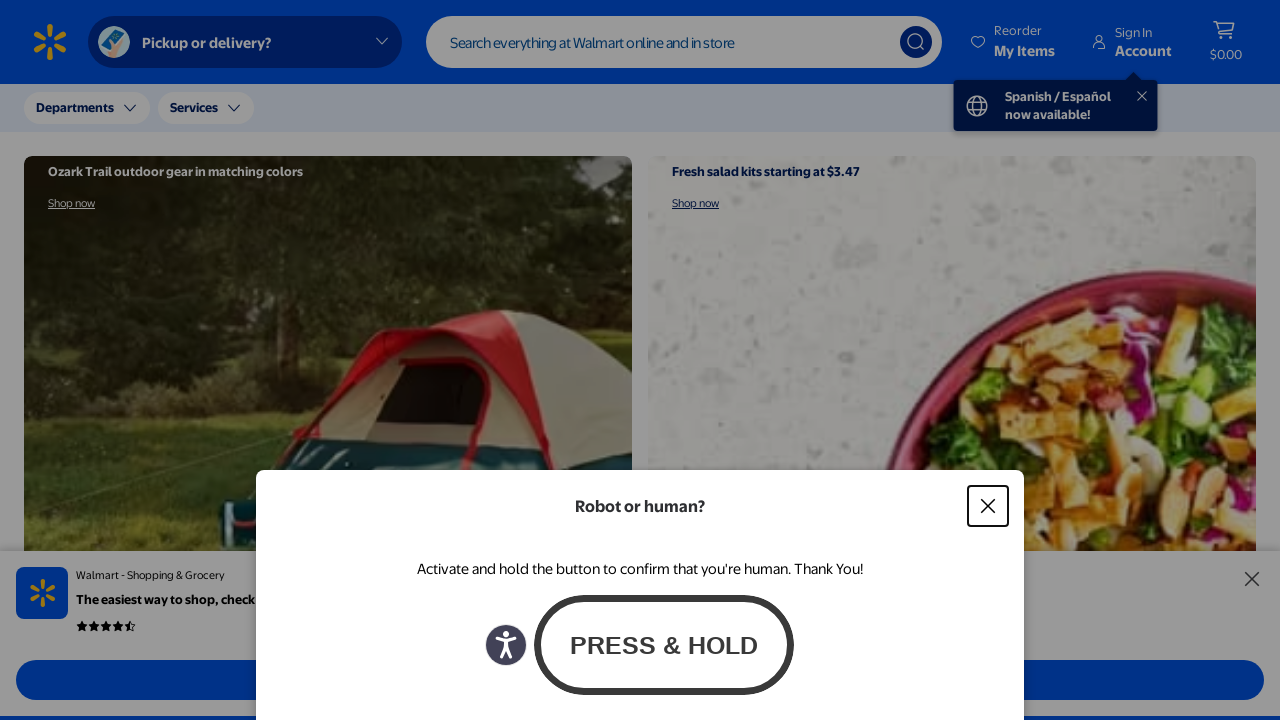

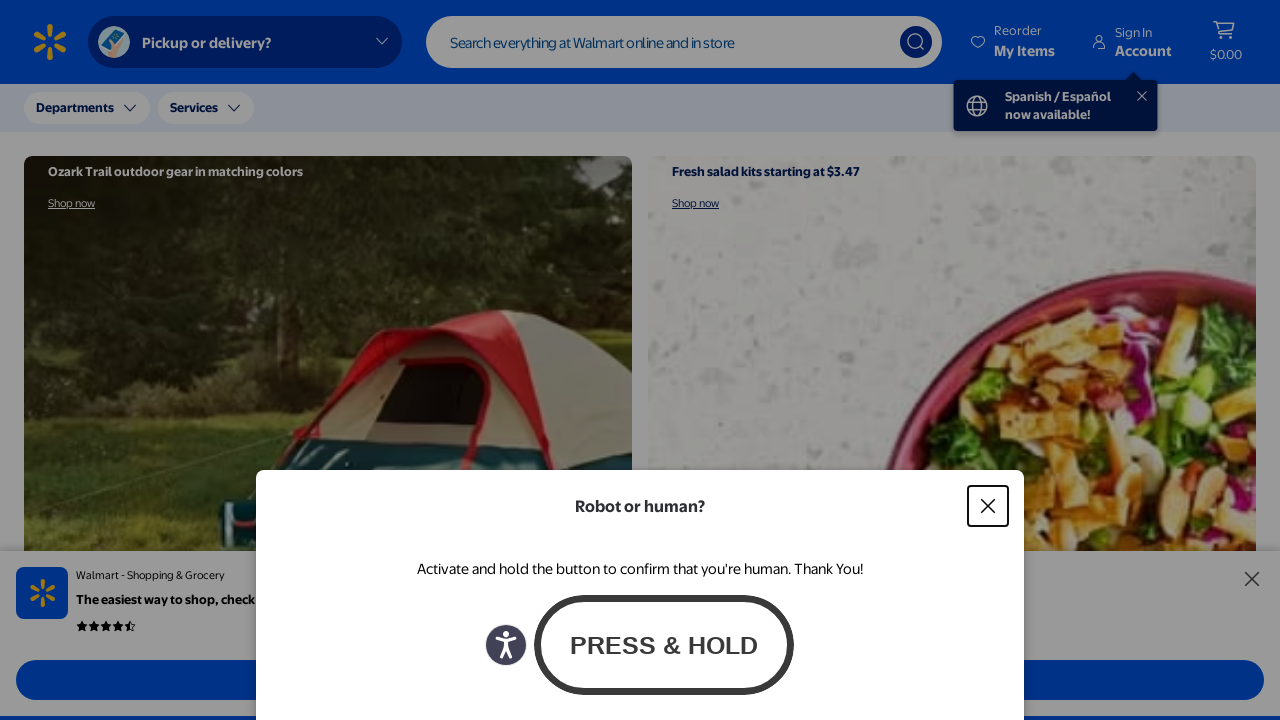